Tests a browser-agnostic approach to switching between multiple windows by tracking window handles before and after clicking a link that opens a new window.

Starting URL: https://the-internet.herokuapp.com/windows

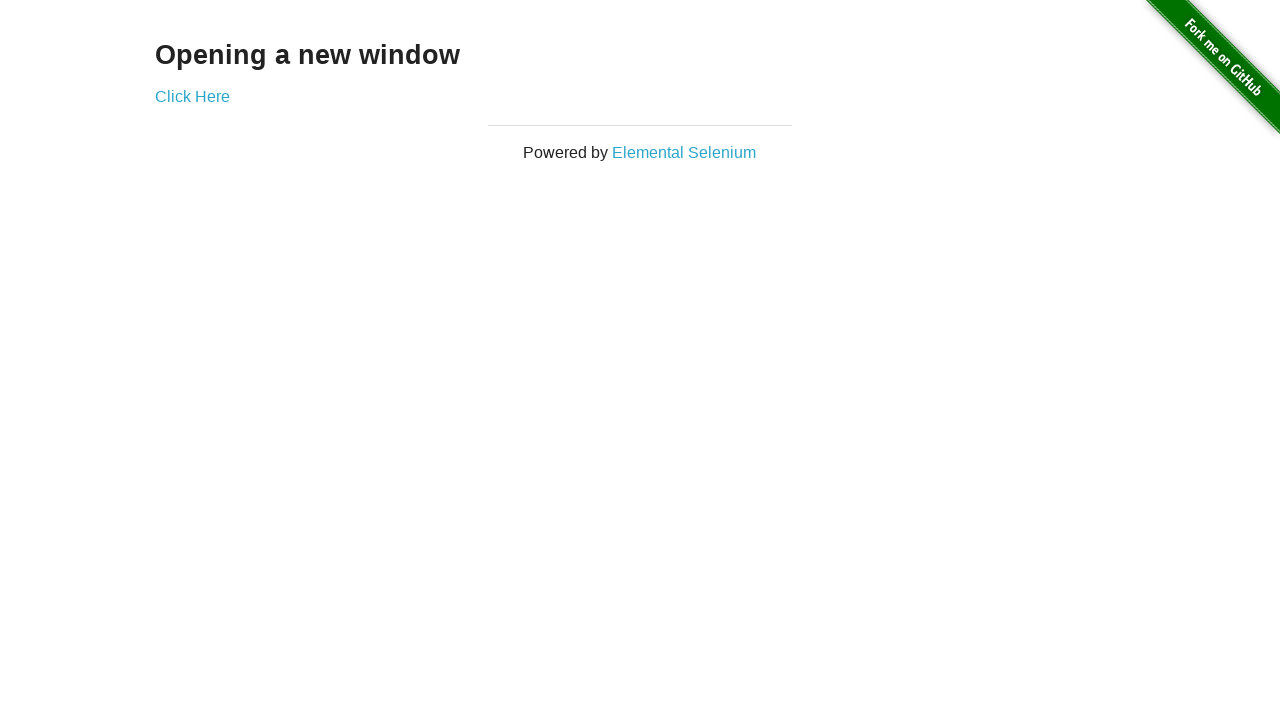

Clicked link that opens new window and captured new page object at (192, 96) on .example a
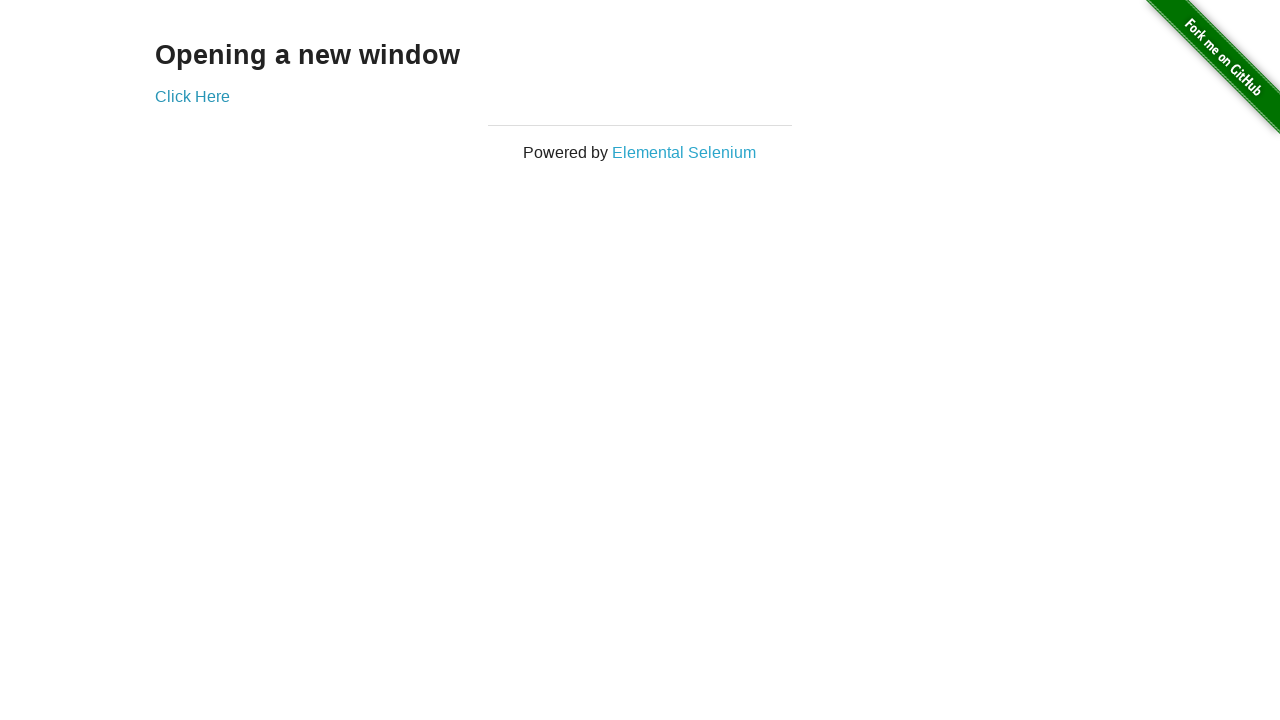

New page loaded successfully
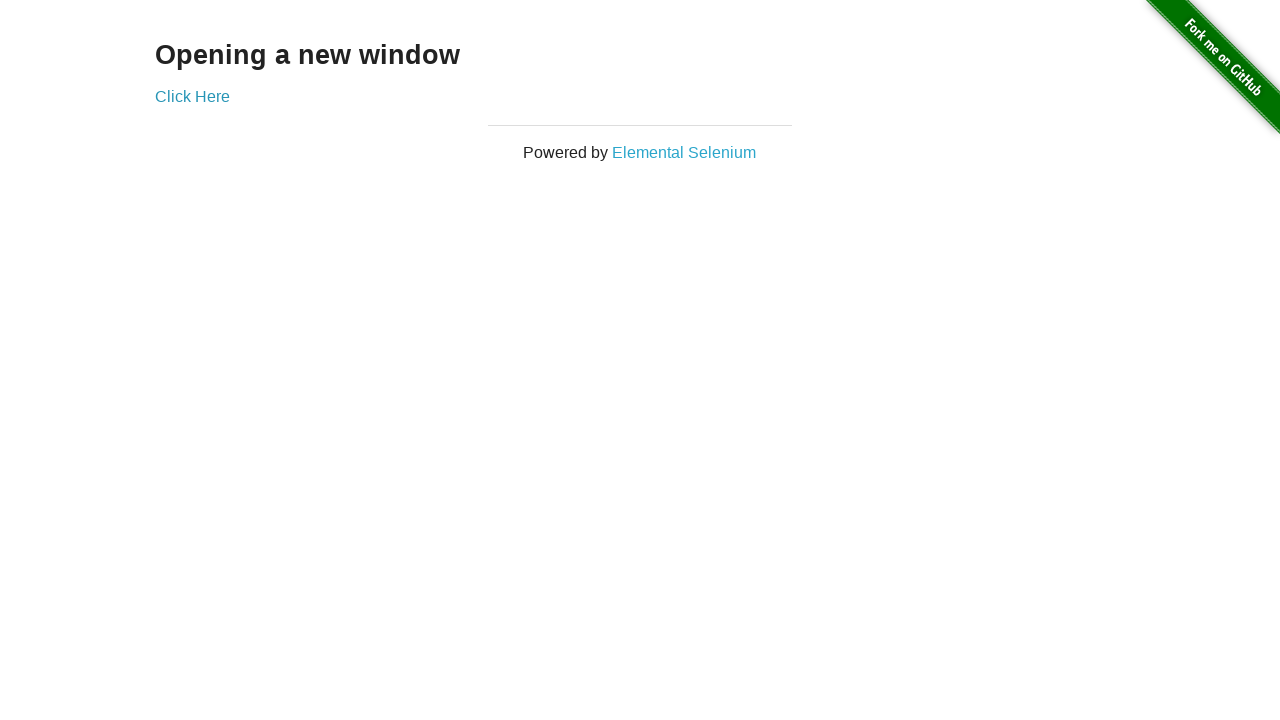

Verified original window title is 'The Internet'
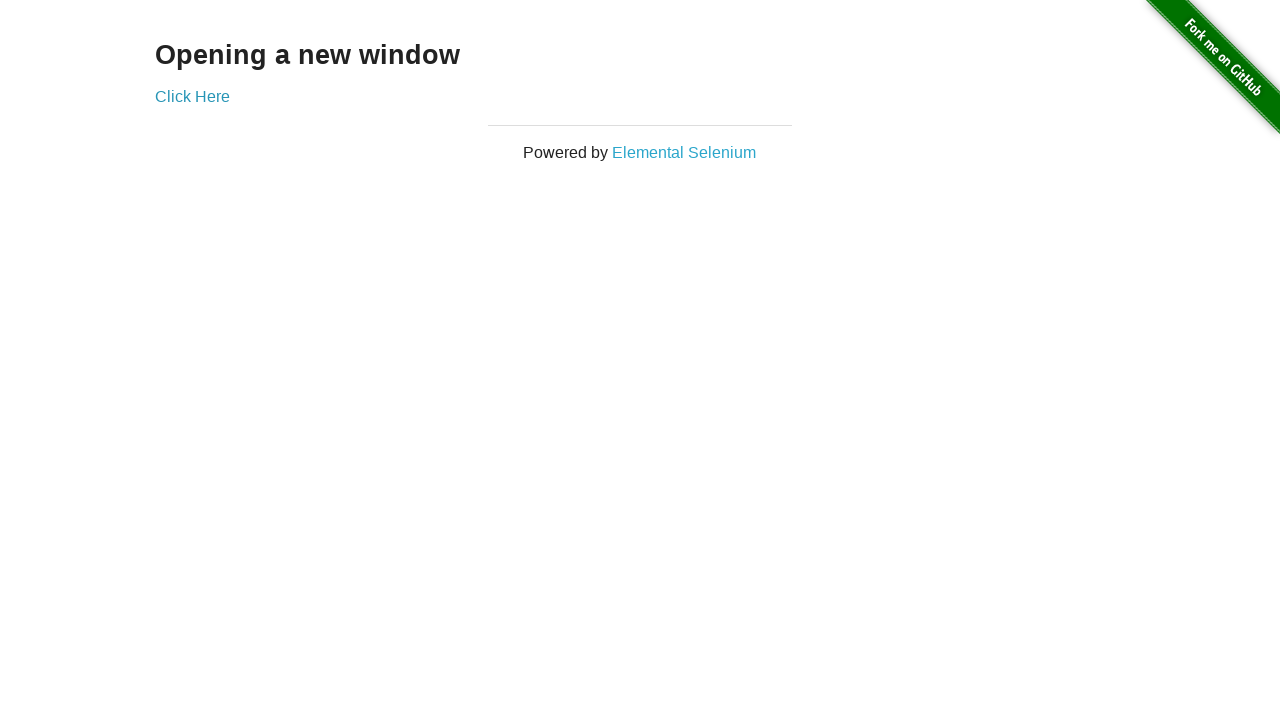

Verified new window title is 'New Window'
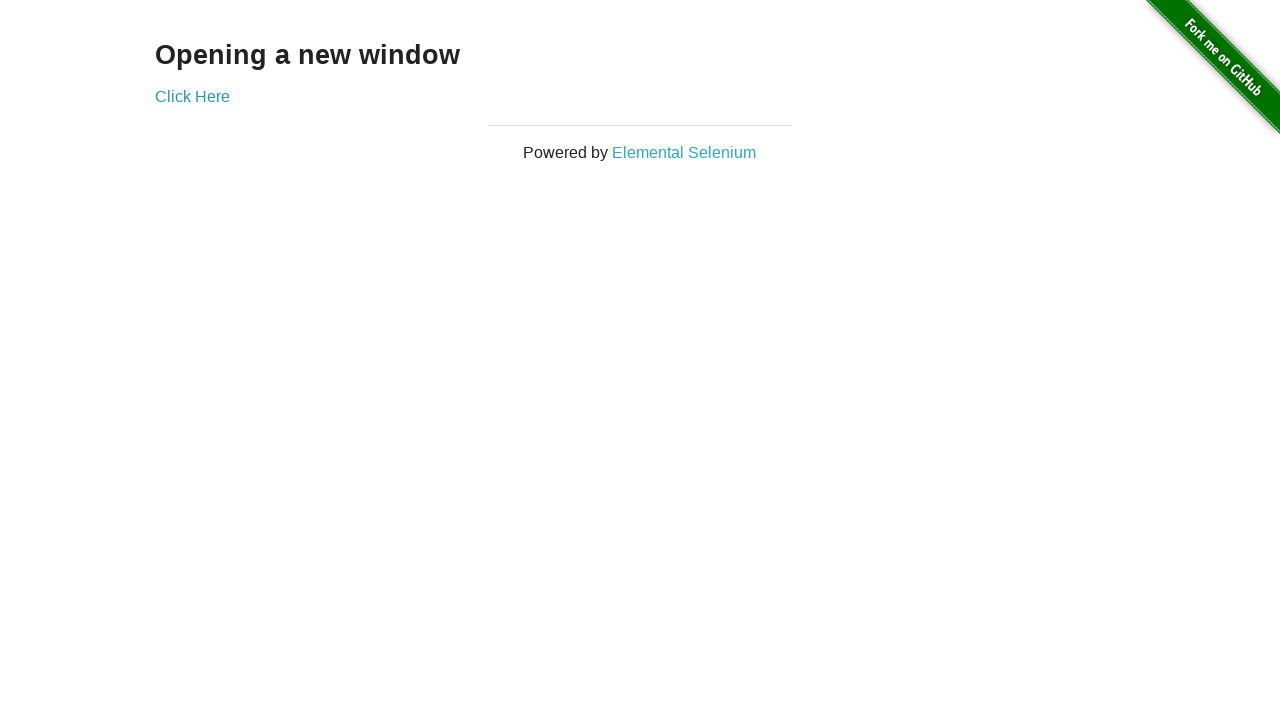

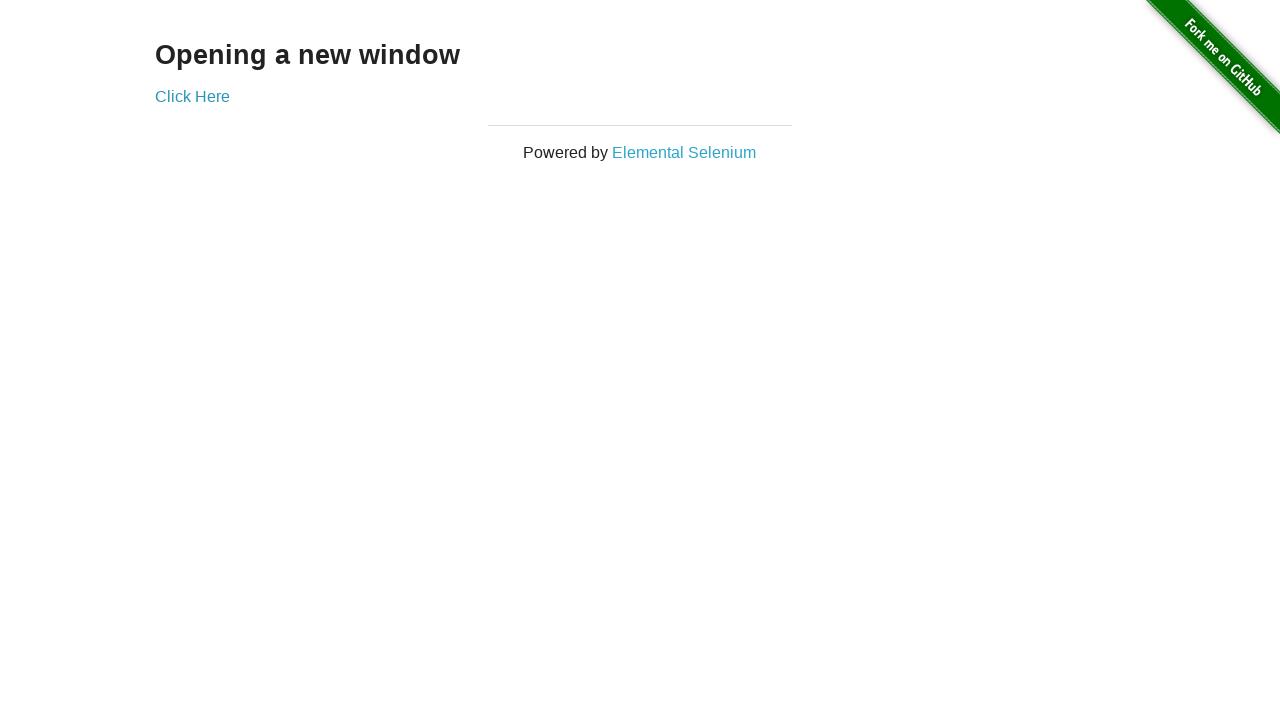